Navigates to a YouTube channel's videos page, scrolls through all videos to load them, and verifies that video information (title, views, upload date) is displayed

Starting URL: https://www.youtube.com/@michaeldonato/videos?view=0&sort=p&flow=grid

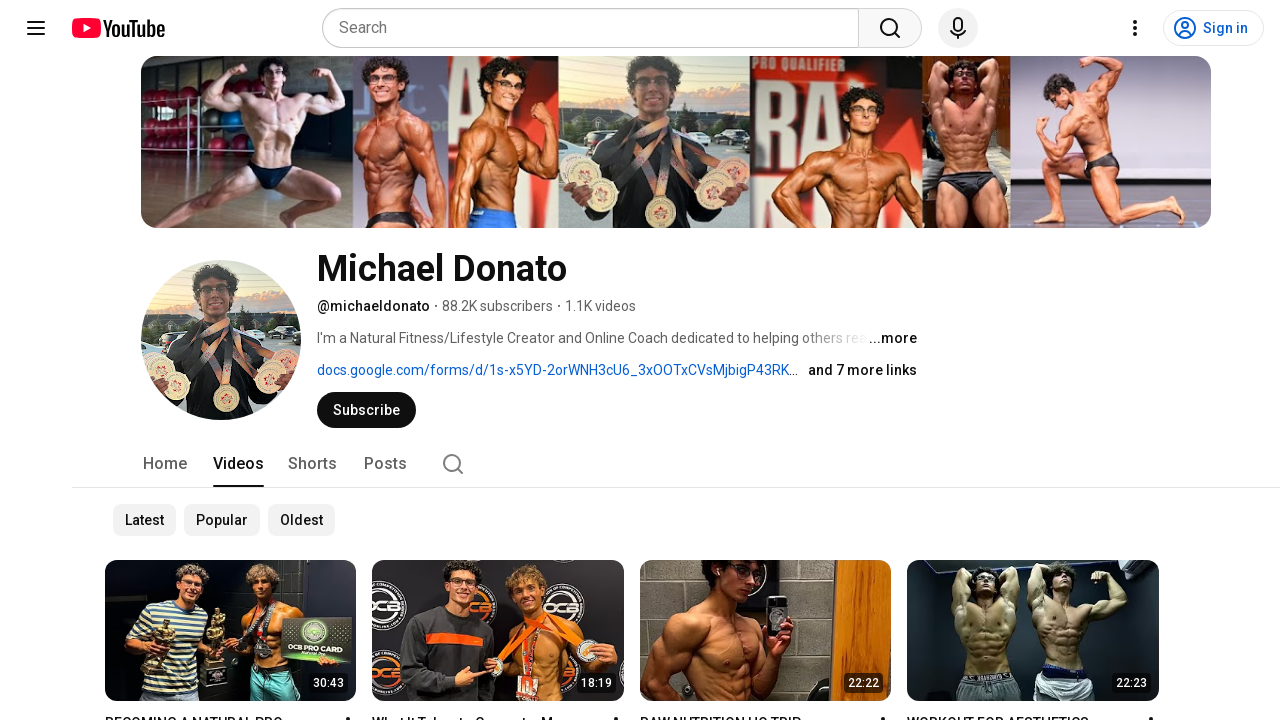

Waited for video titles to load on YouTube channel page
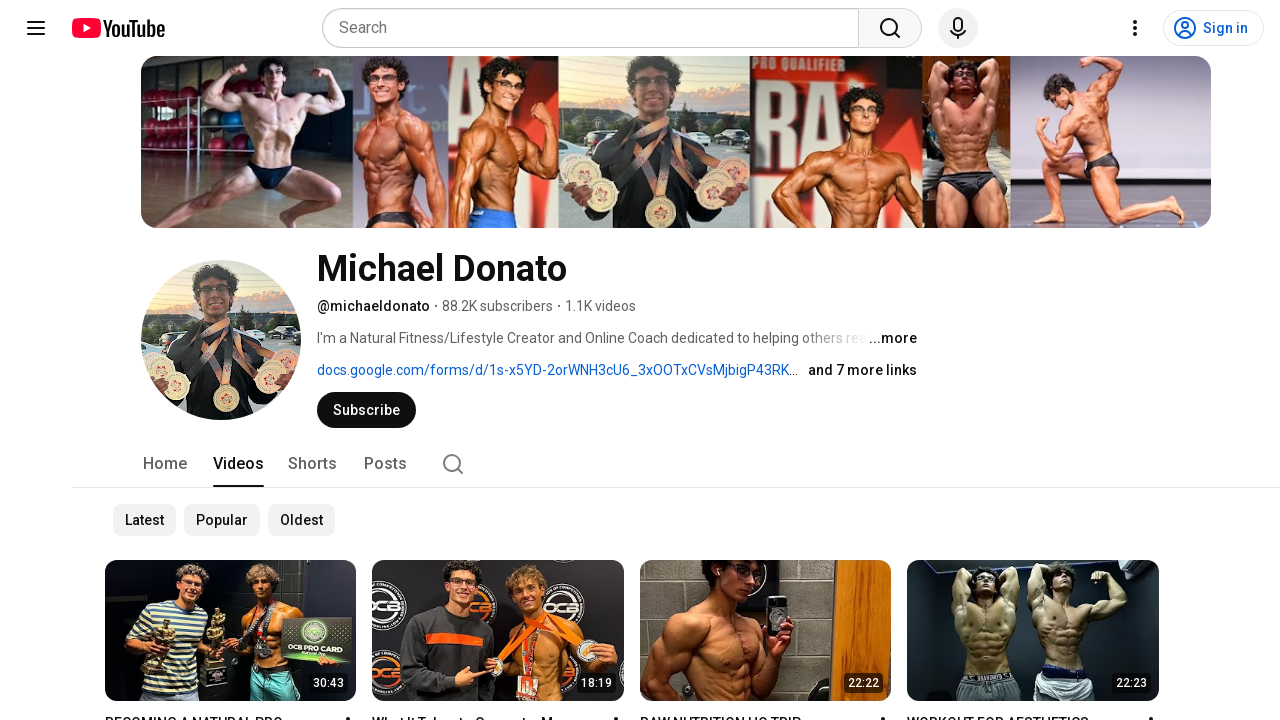

Retrieved initial scroll height of page
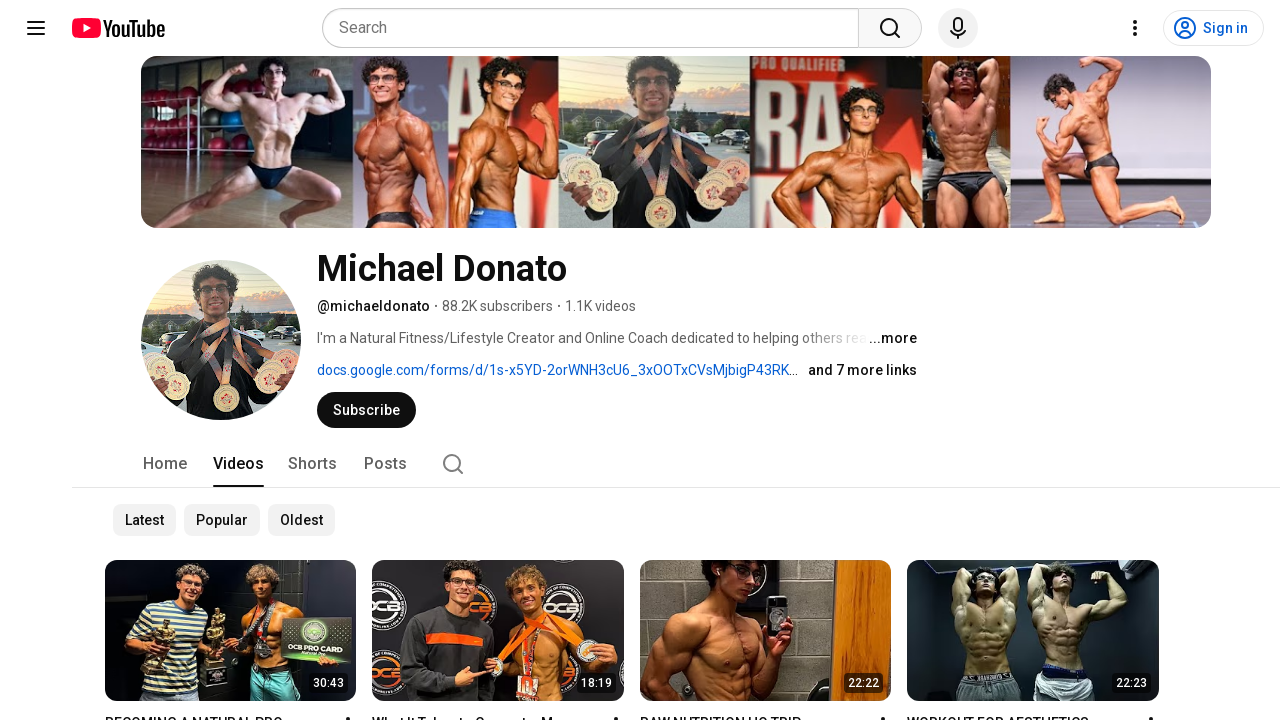

Scrolled to bottom of page to load more videos
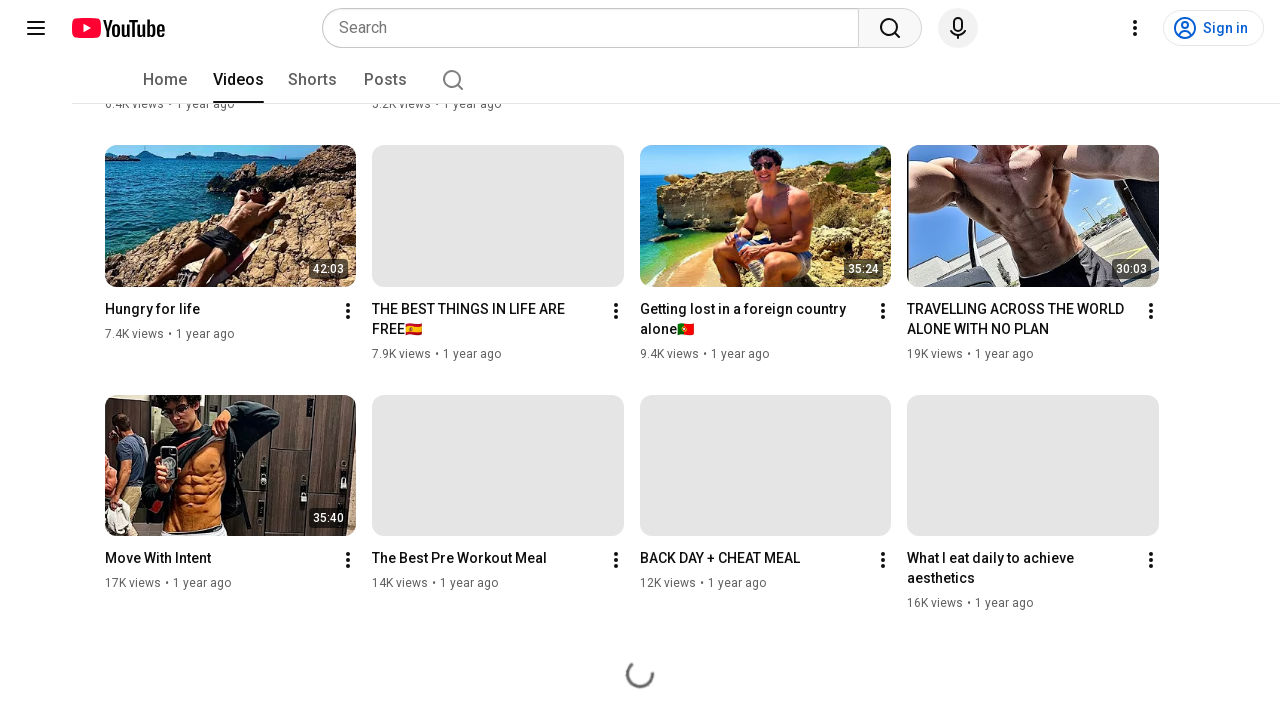

Waited 2 seconds for videos to load after scrolling
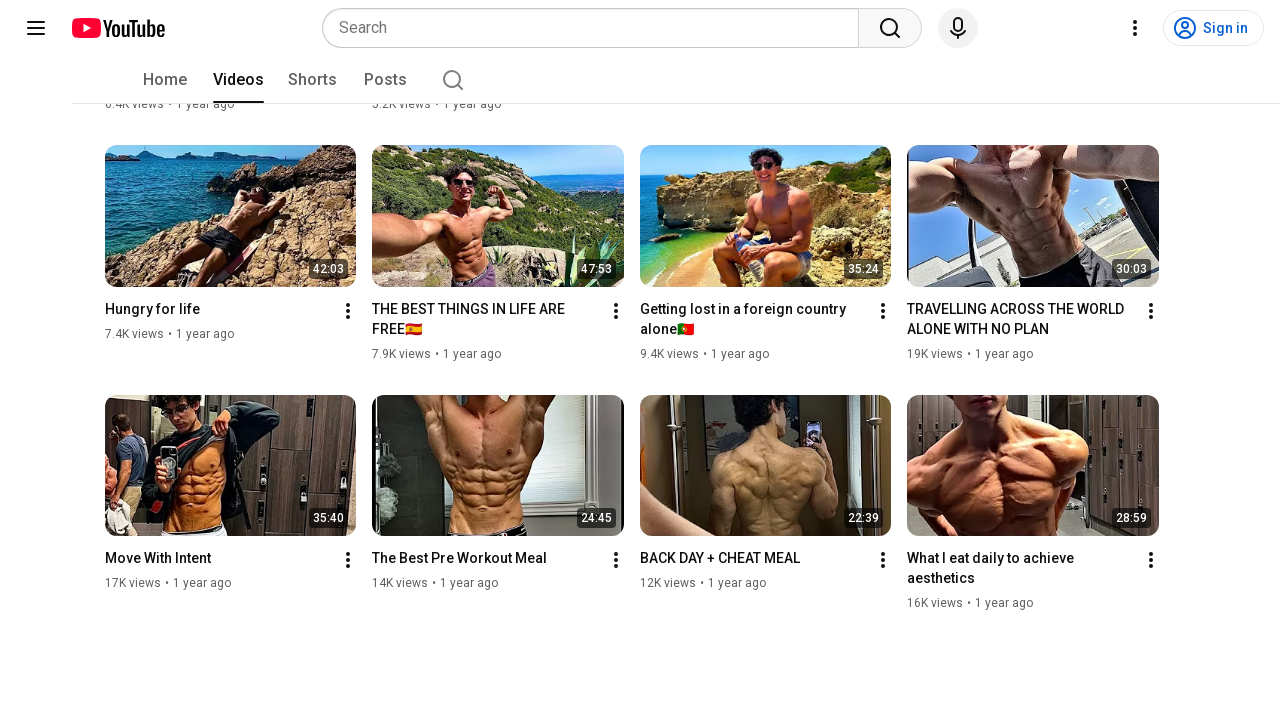

Retrieved updated scroll height to check if more videos loaded
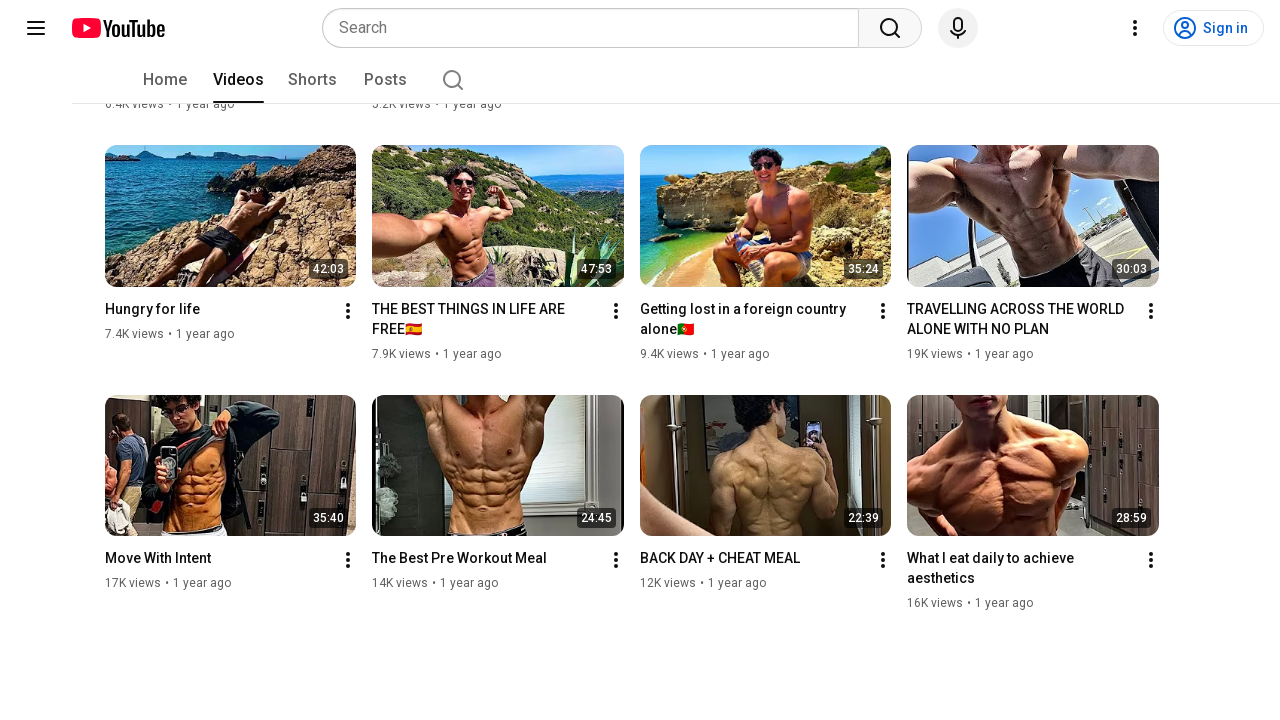

Reached end of video list - no more videos to load
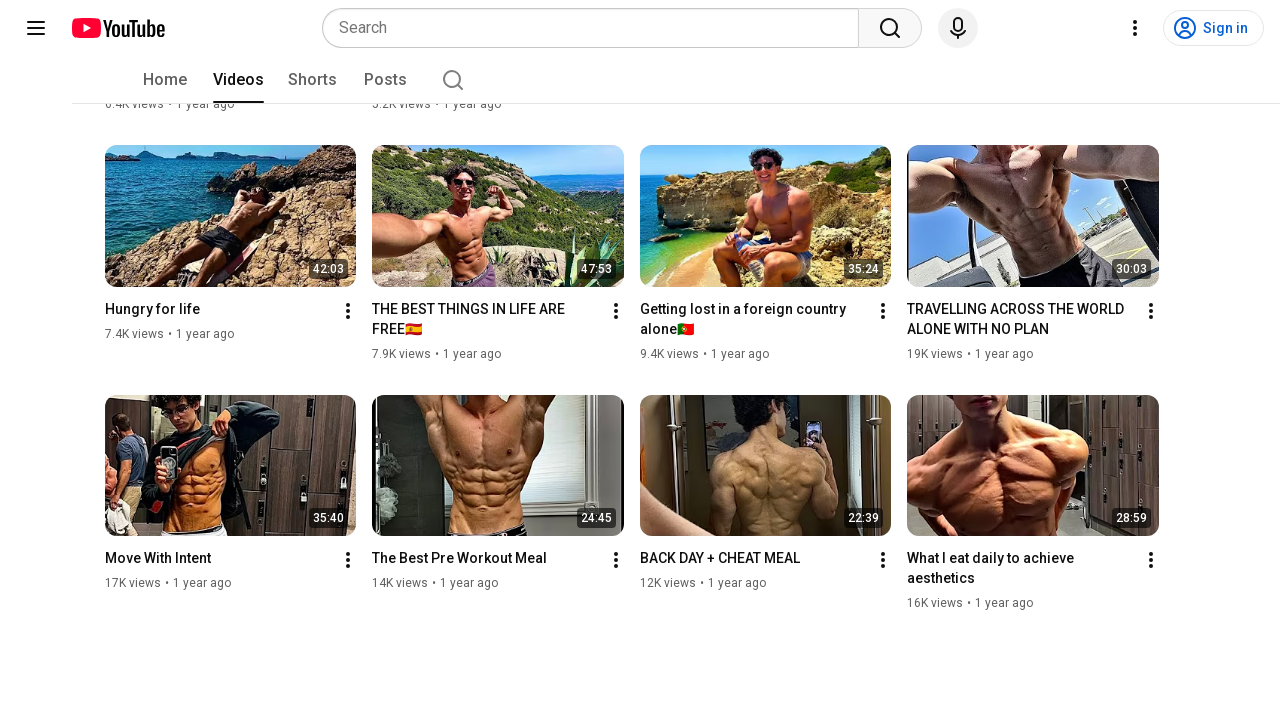

Retrieved all video title elements from the page
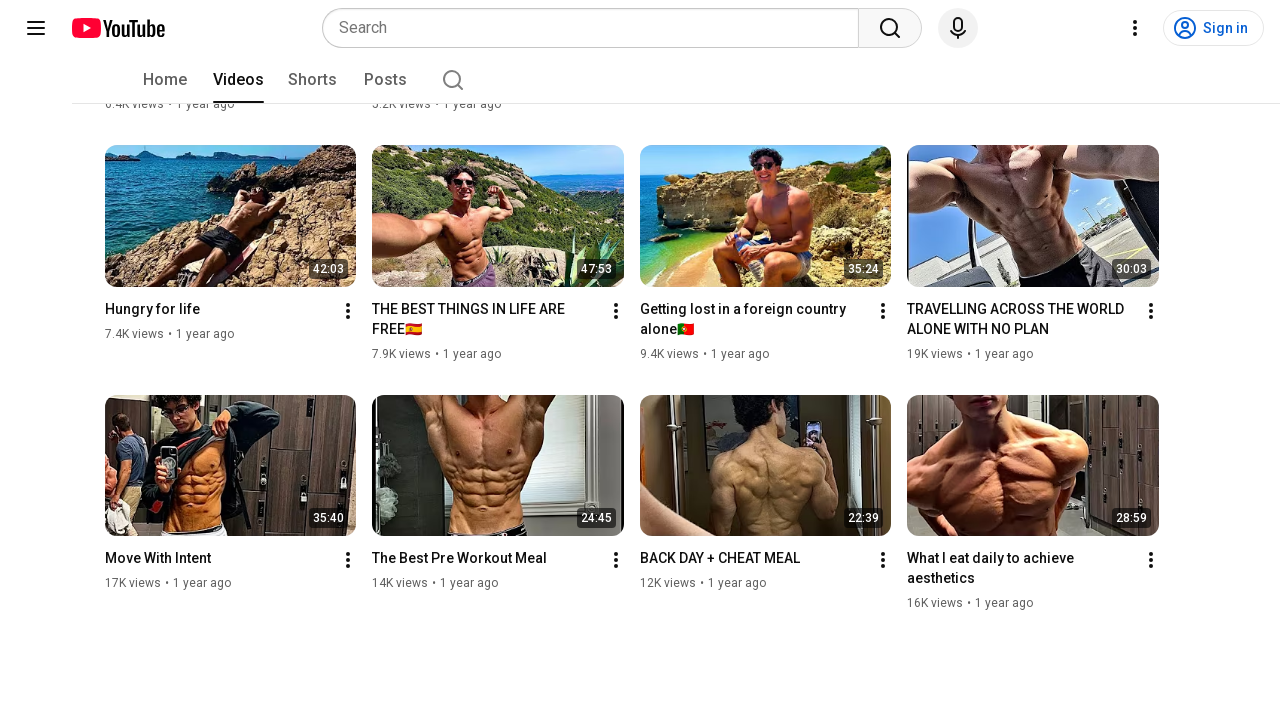

Selected first video element for metadata verification
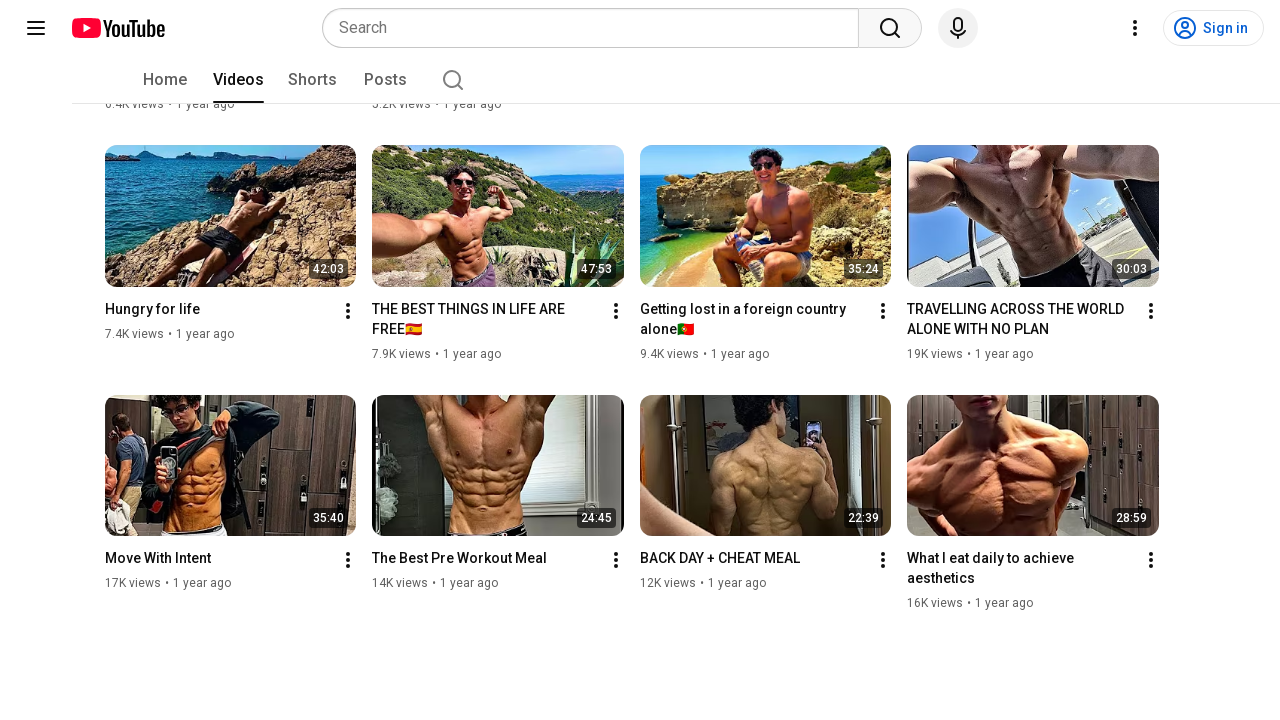

Retrieved and verified first video's title text
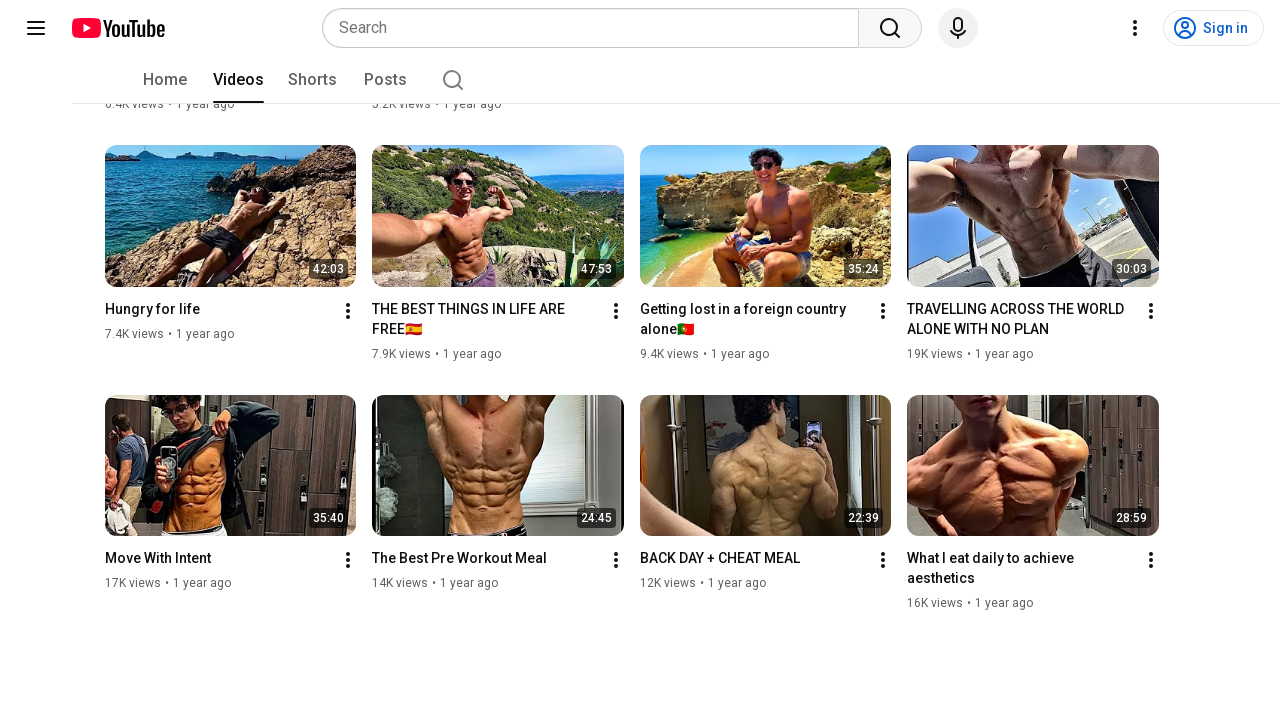

Located parent element containing video metadata
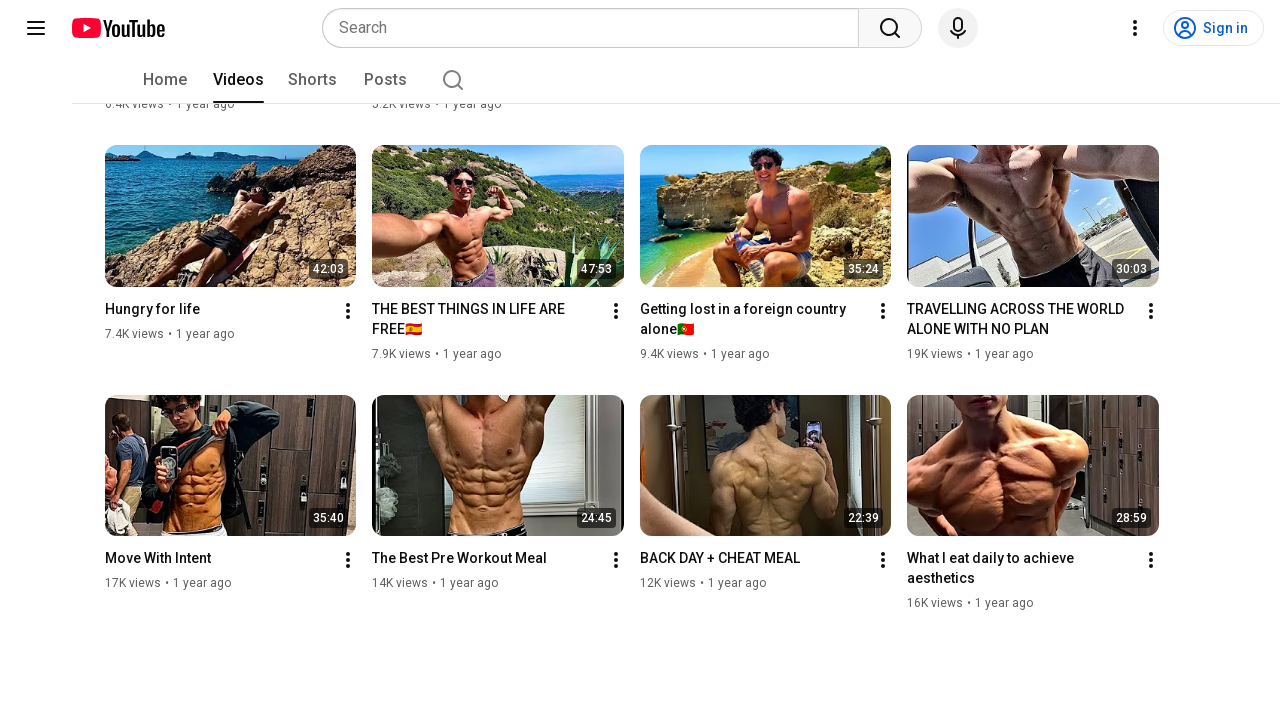

Retrieved and verified video view count from metadata
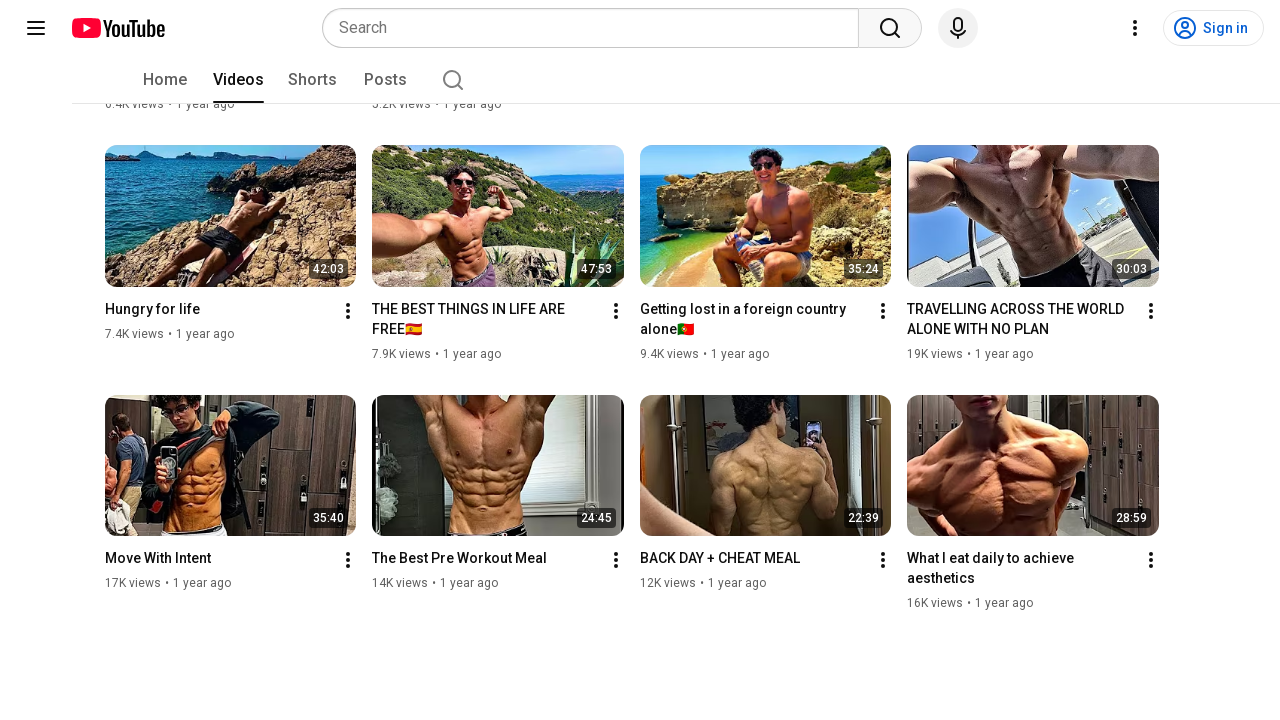

Retrieved and verified video upload date from metadata
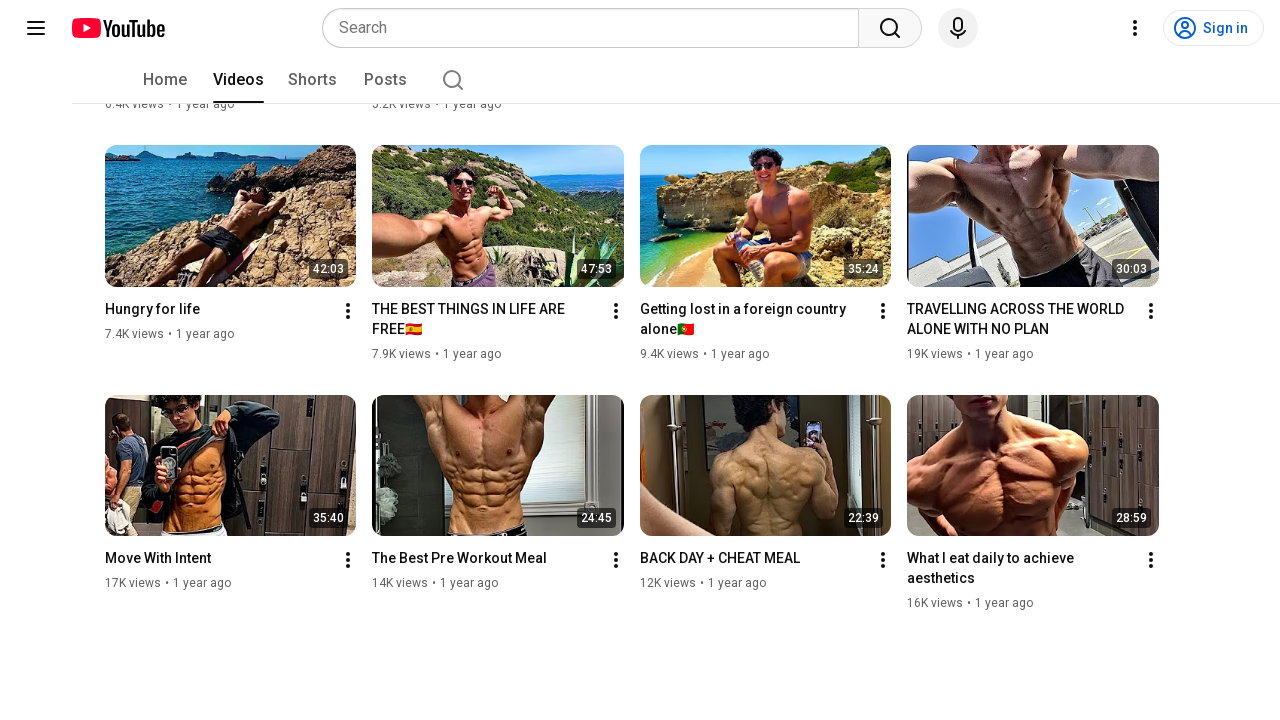

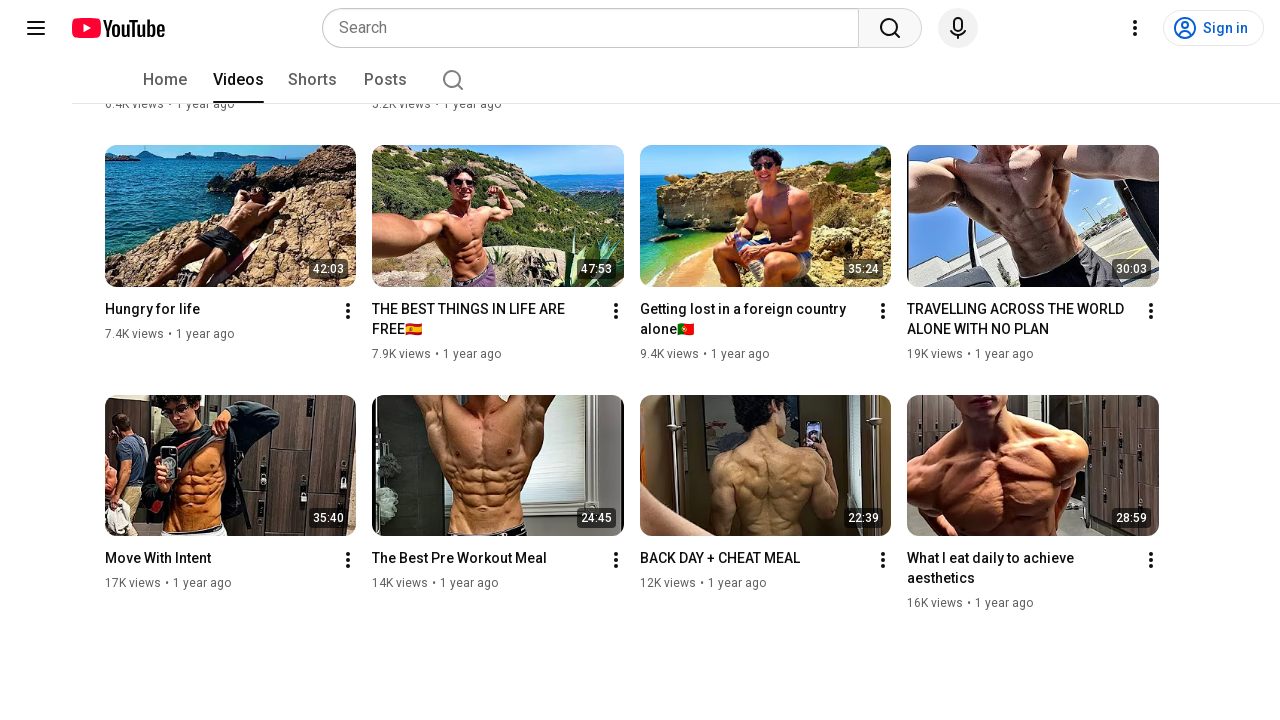